Tests manual drag and drop using mouse hover and mouse down/up events to move a small box into a large box container.

Starting URL: https://commitquality.com/practice-drag-and-drop

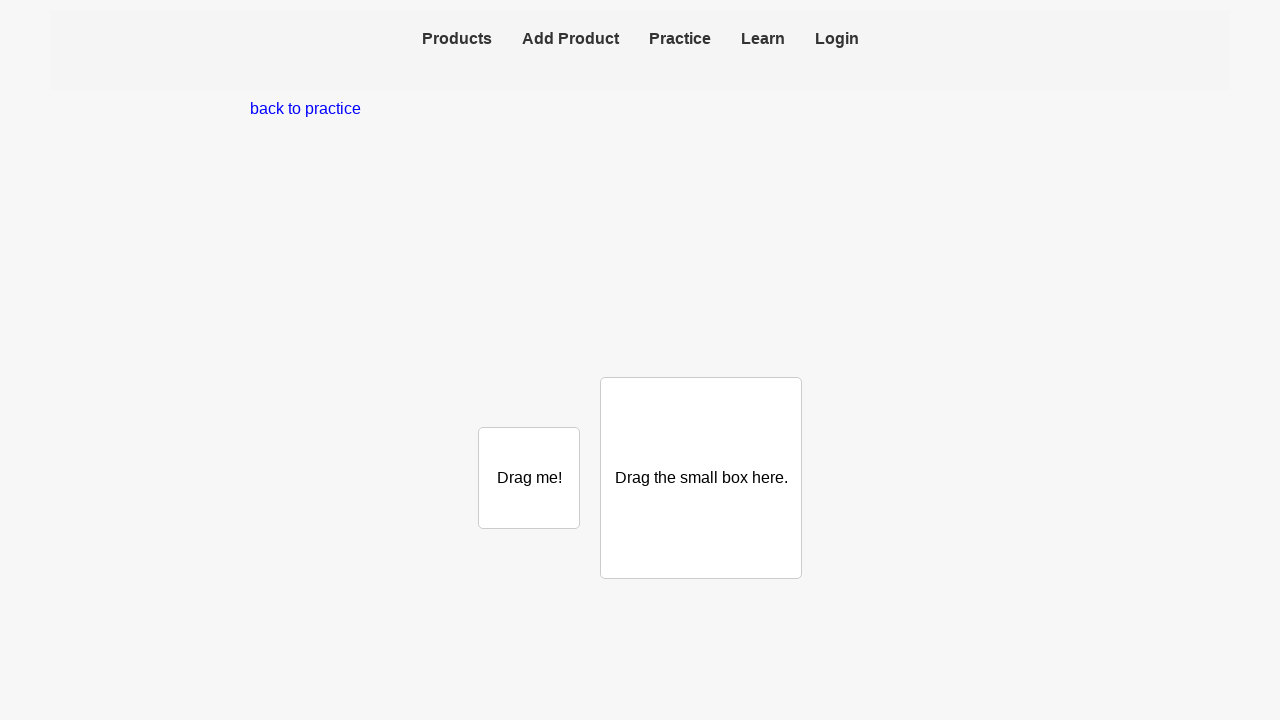

Hovered over small box to prepare for drag at (529, 478) on #small-box
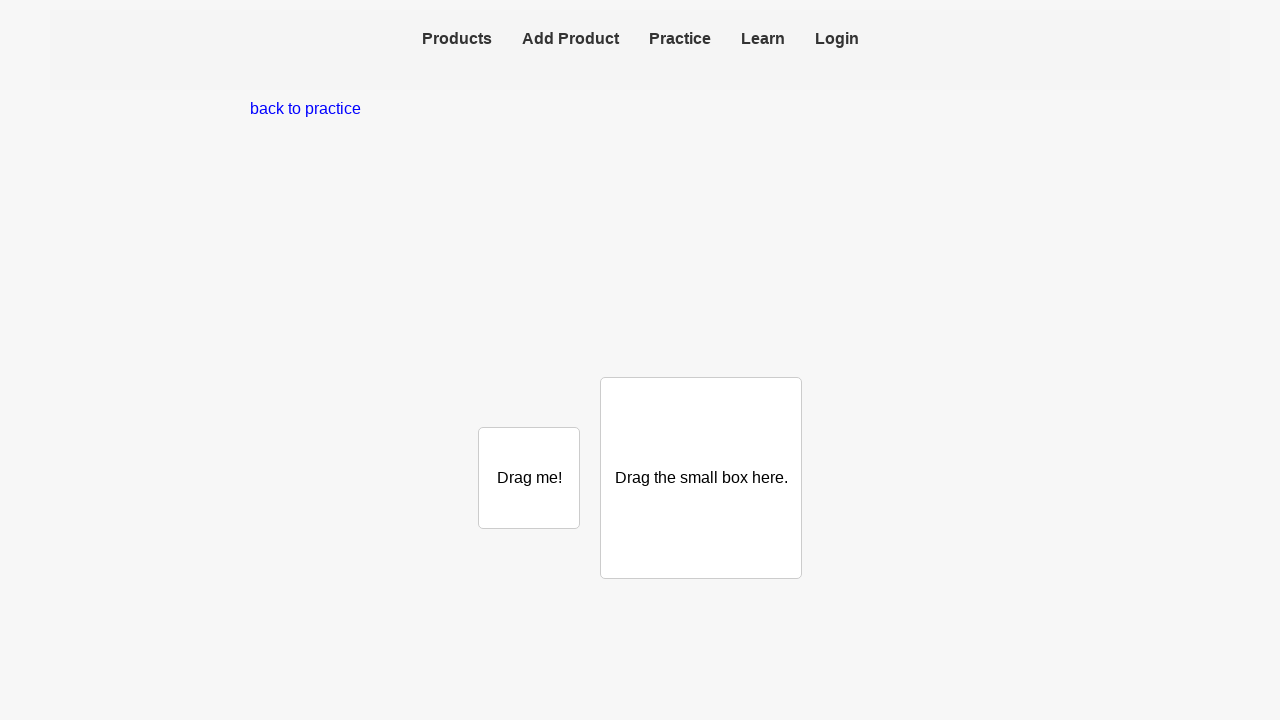

Pressed mouse button down on small box at (529, 478)
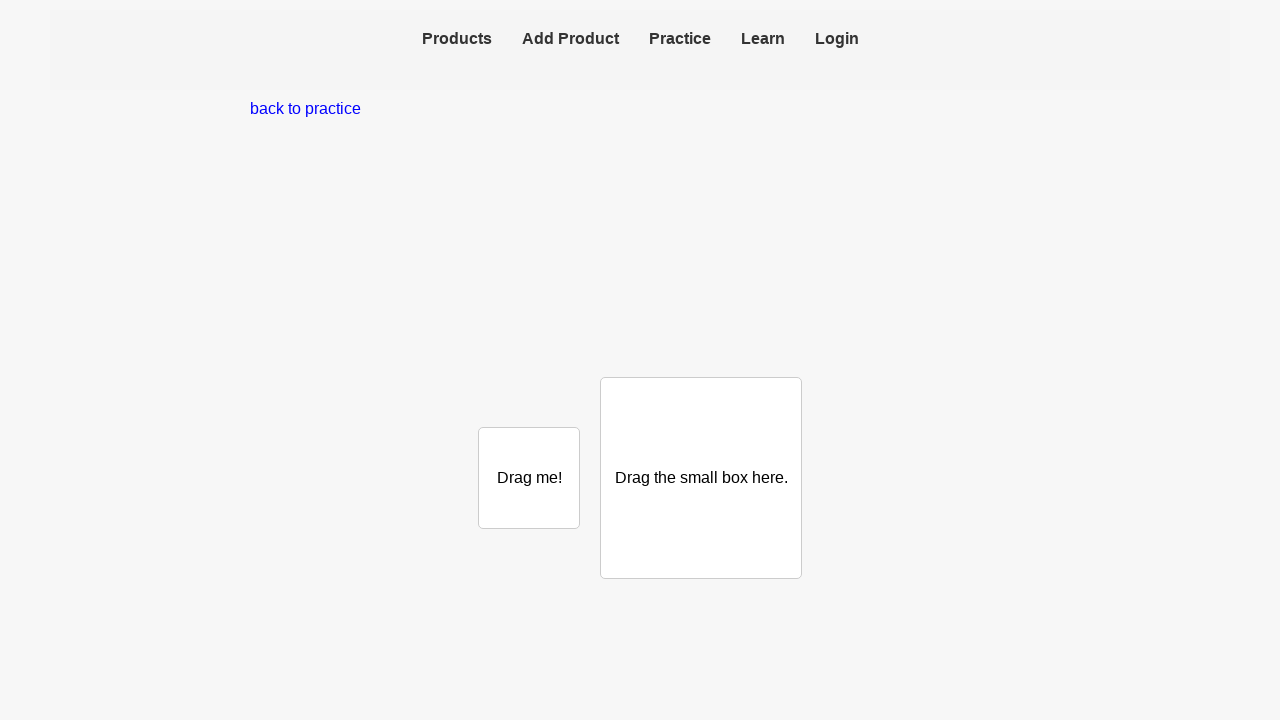

Moved mouse to large box container while holding button down at (701, 478) on .large-box
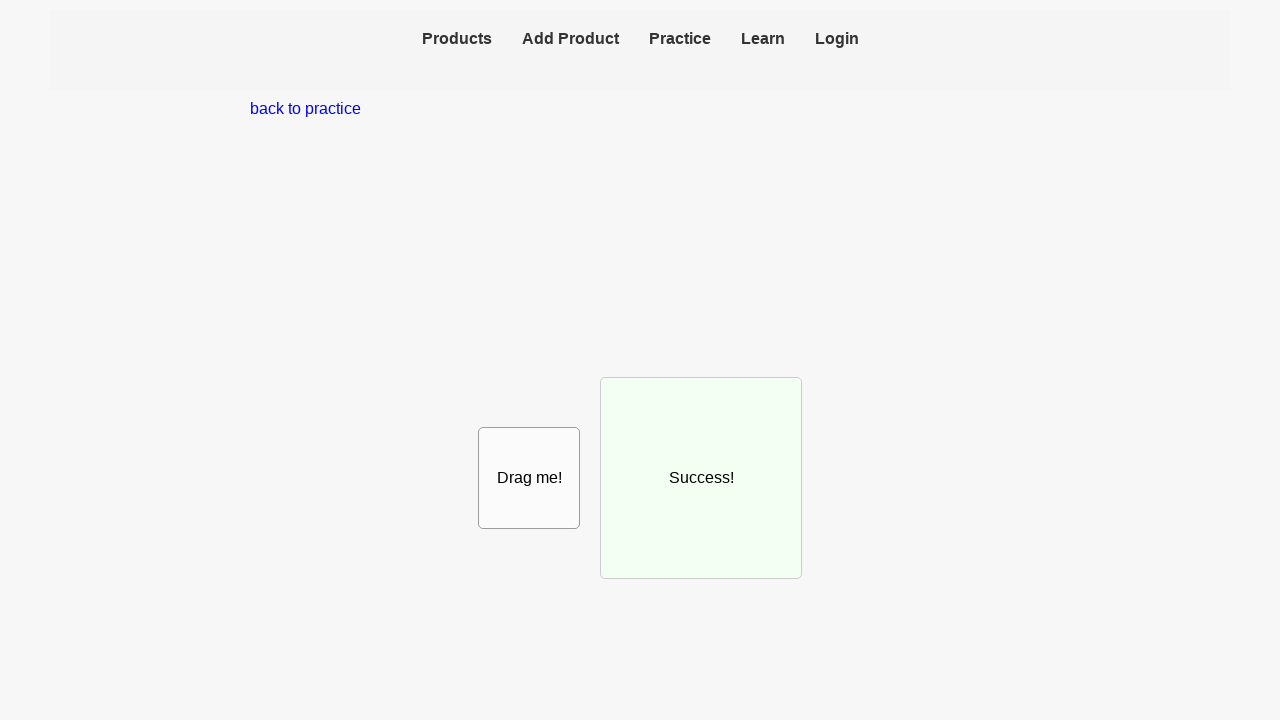

Released mouse button to complete drag and drop operation at (701, 478)
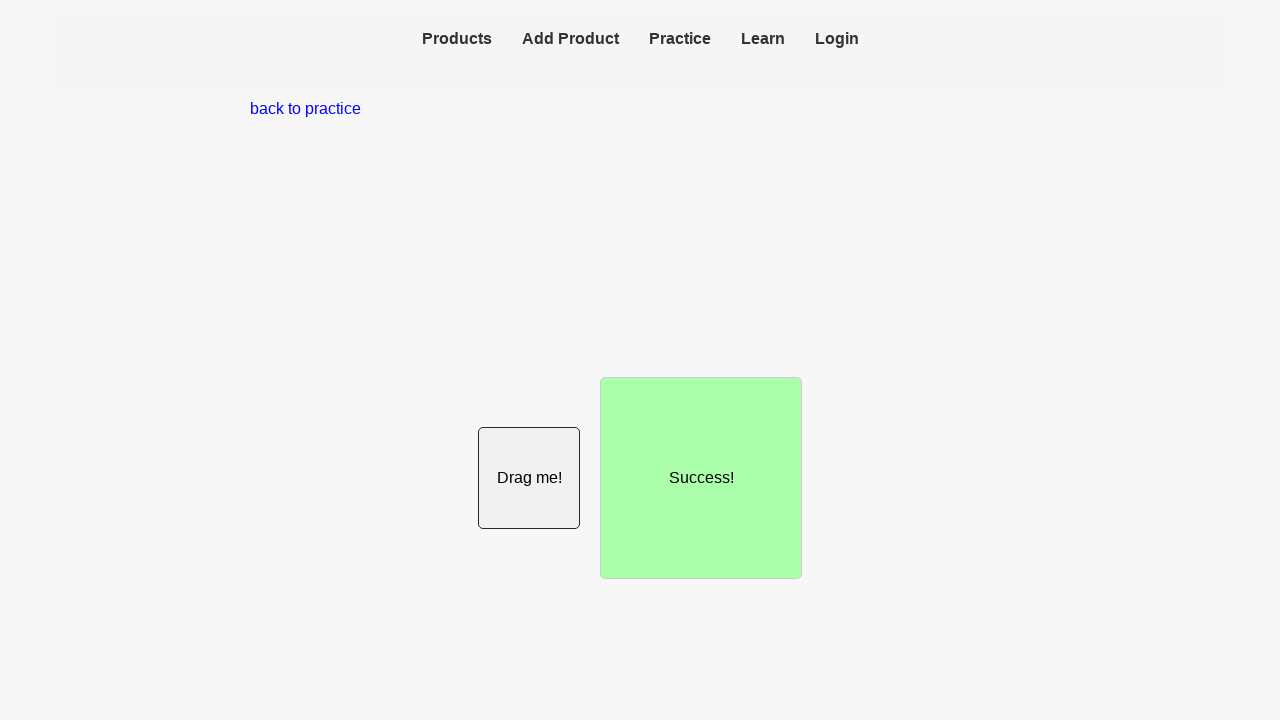

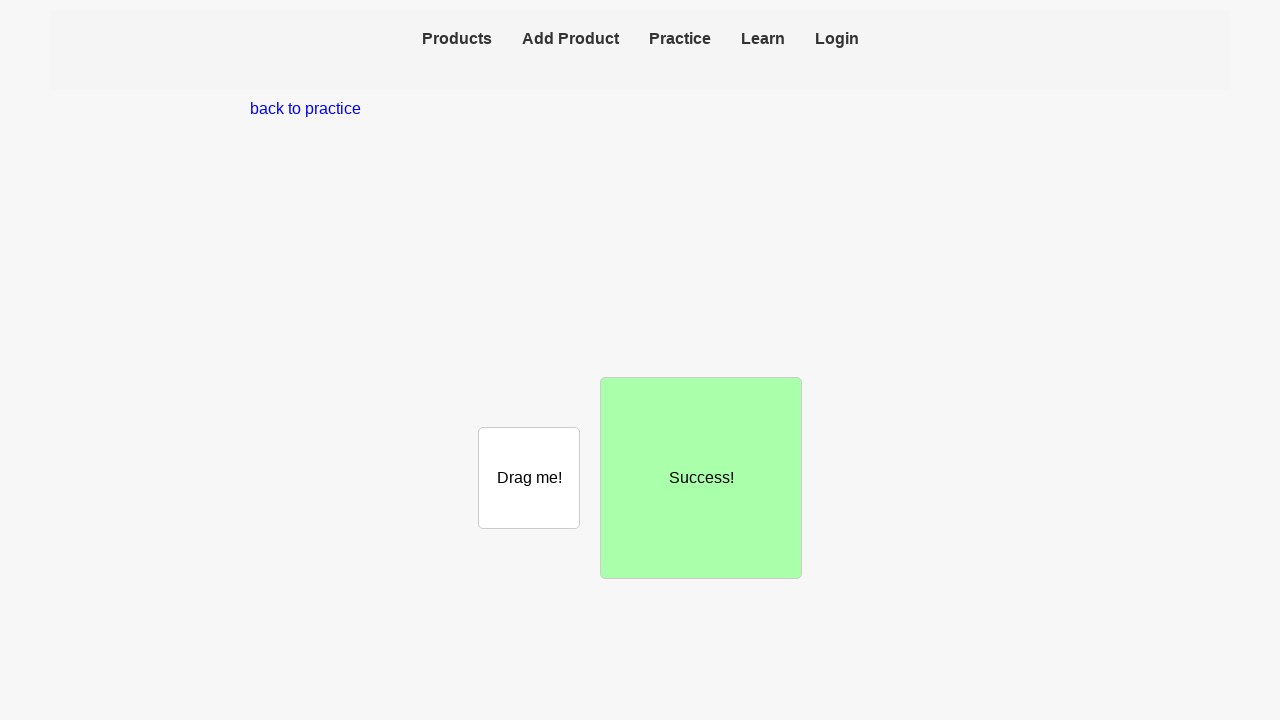